Tests handling of JavaScript alert dialogs by clicking an alert button and accepting the dialog

Starting URL: https://testautomationpractice.blogspot.com/

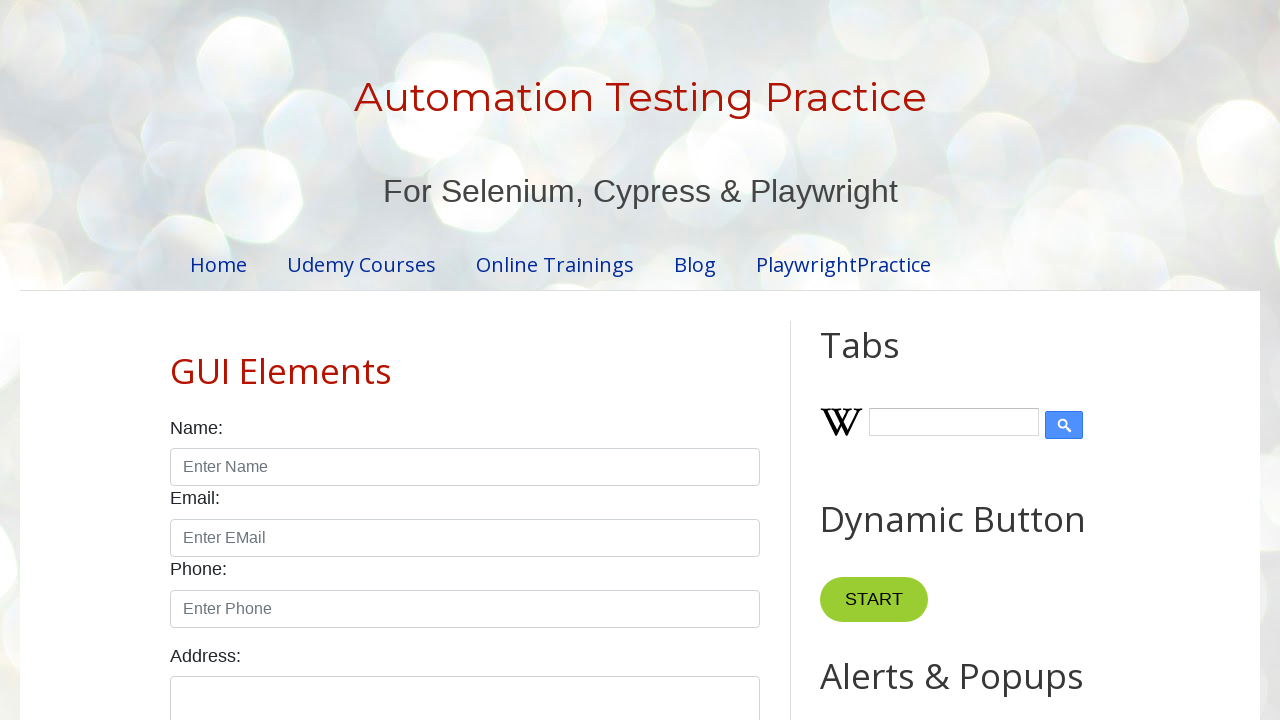

Set up dialog handler to automatically accept alerts
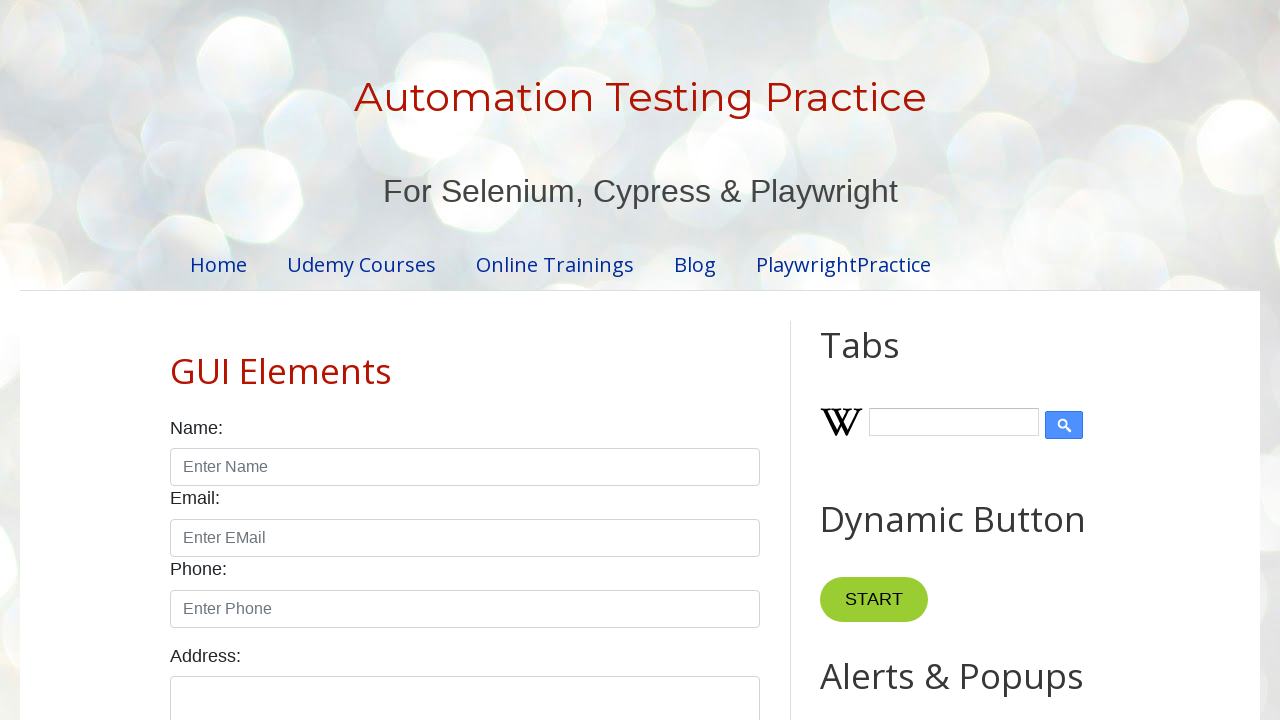

Clicked alert button to trigger JavaScript alert dialog at (888, 361) on #alertBtn
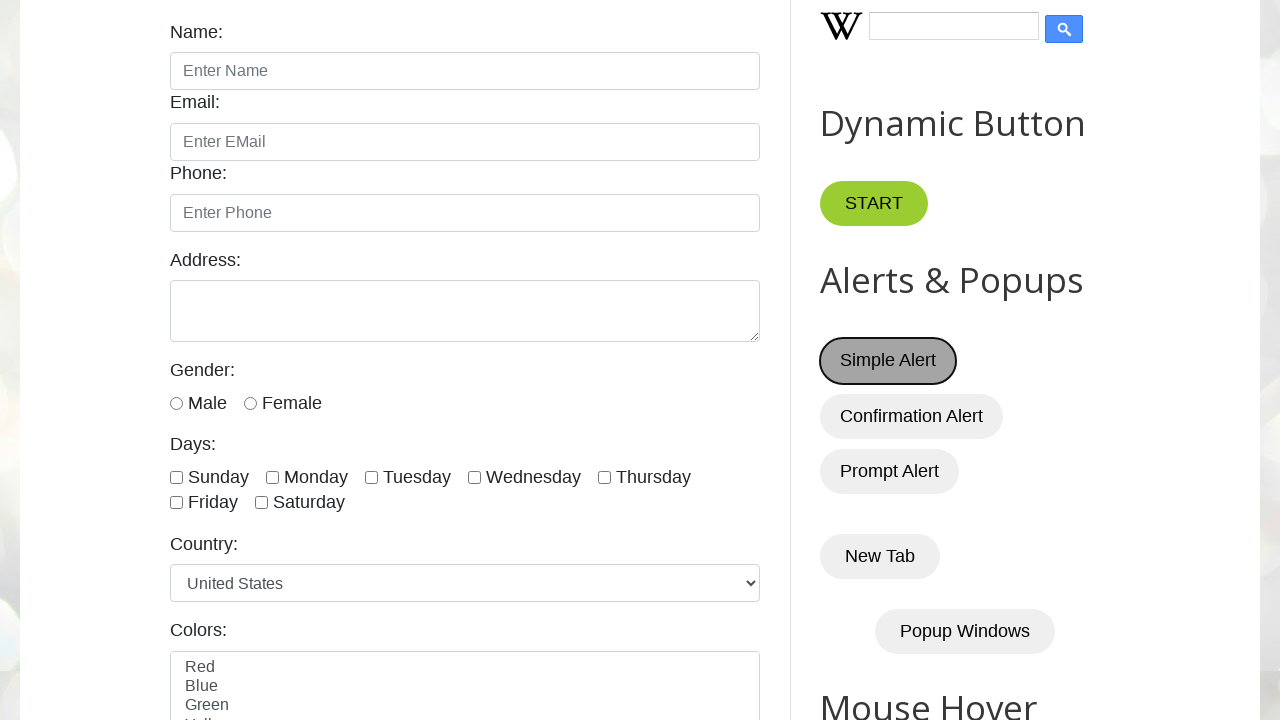

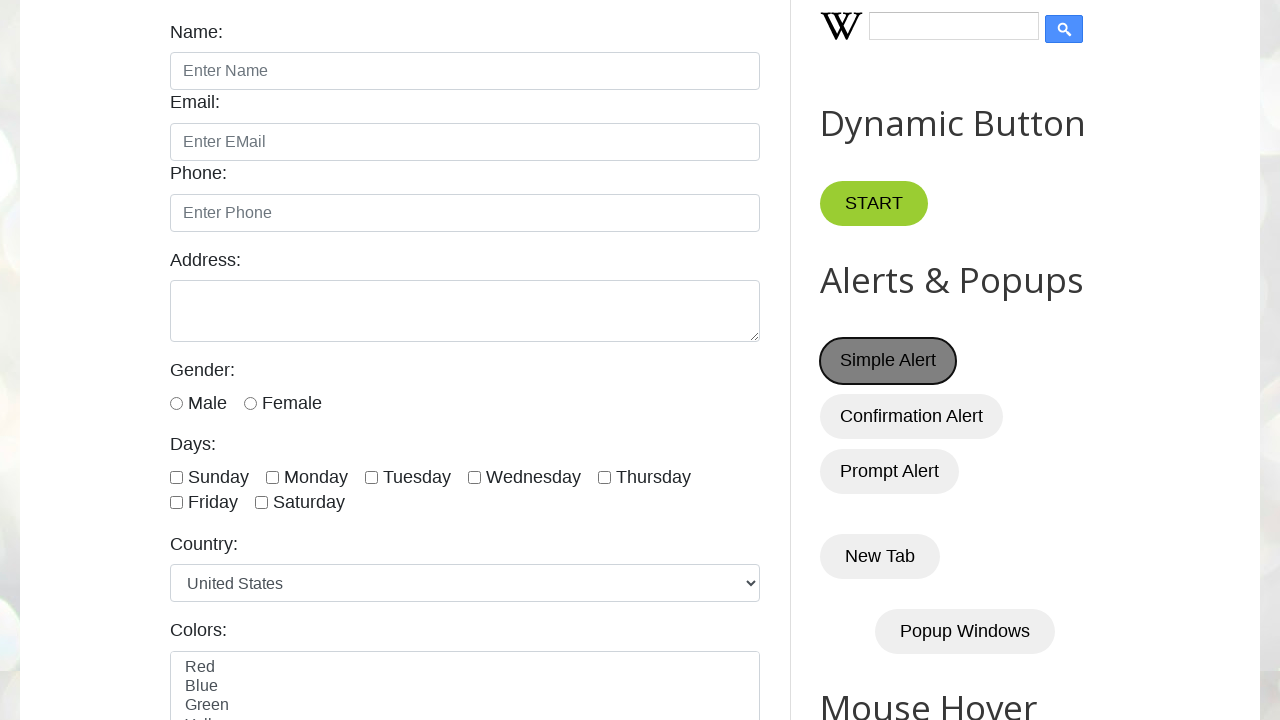